Tests handling of a prompt alert with input box by clicking the trigger button, entering text, and accepting the prompt

Starting URL: https://the-internet.herokuapp.com/javascript_alerts

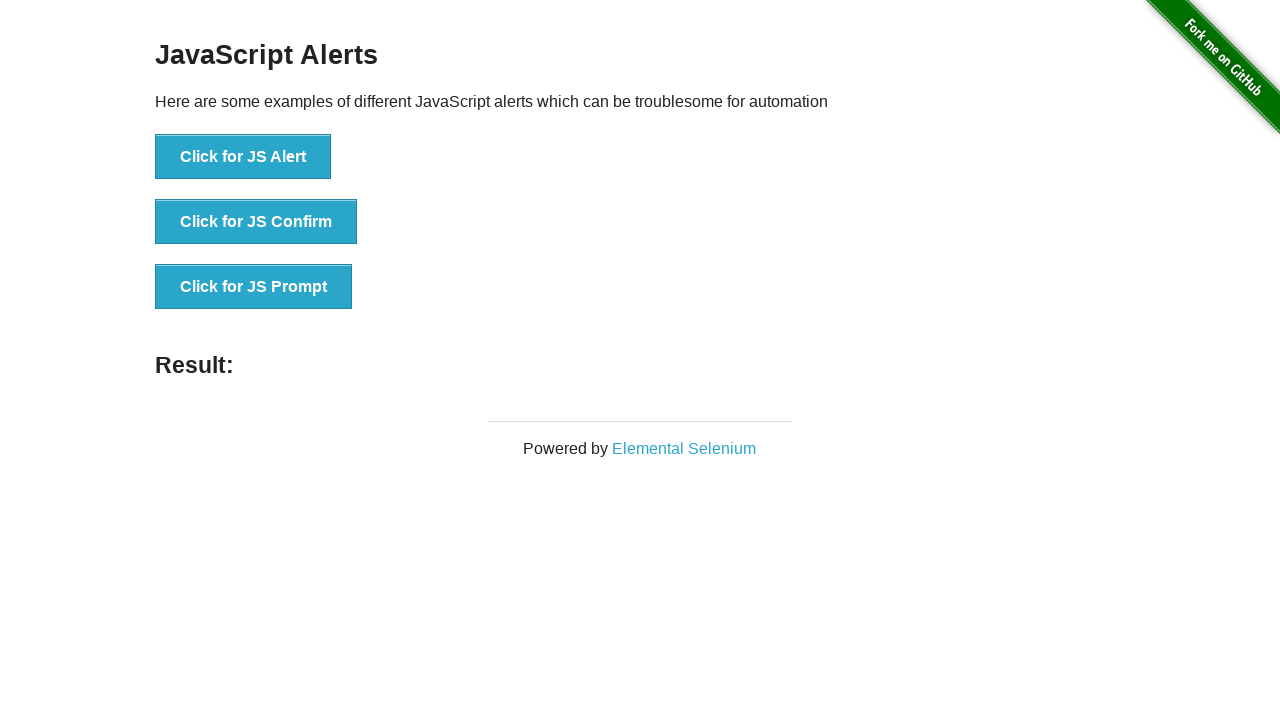

Set up dialog handler to accept prompts with 'Welcome' text
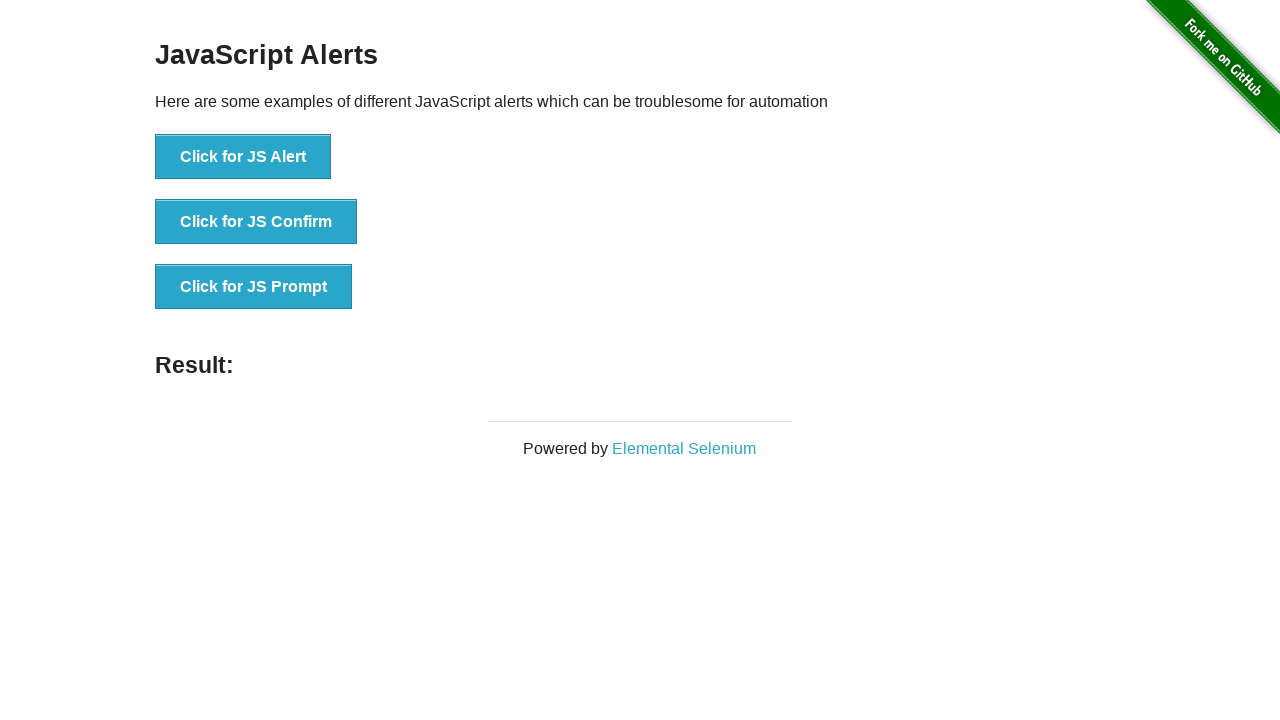

Clicked 'Click for JS Prompt' button to trigger prompt alert at (254, 287) on xpath=//button[contains(text(),'Click for JS Prompt')]
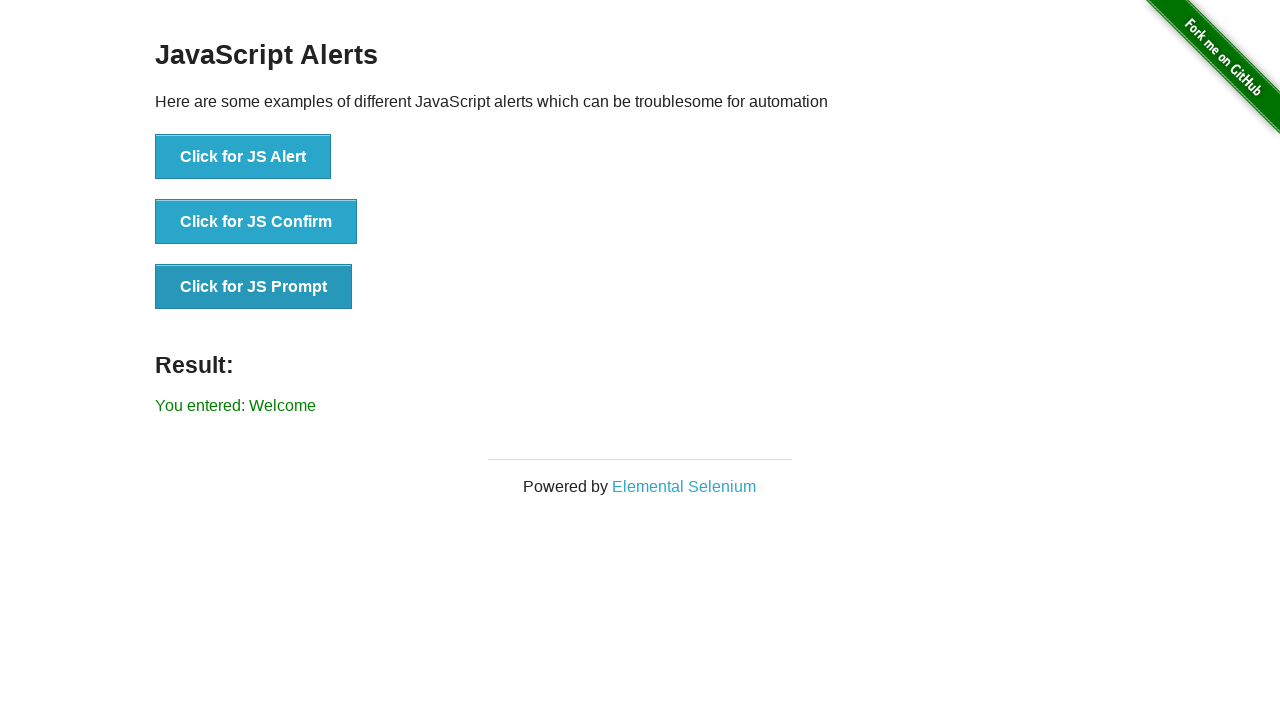

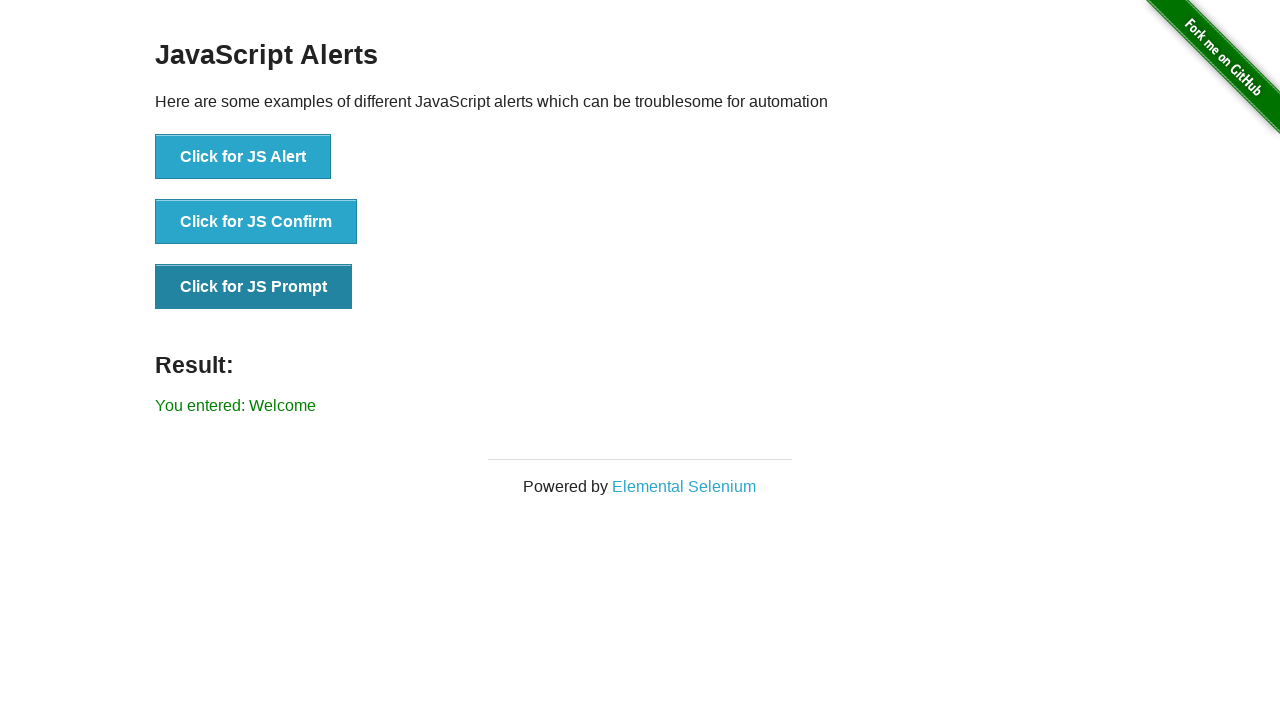